Tests jQuery combo tree dropdown functionality by clicking on the dropdown and selecting multiple options from the hierarchical list

Starting URL: https://www.jqueryscript.net/demo/Drop-Down-Combo-Tree/

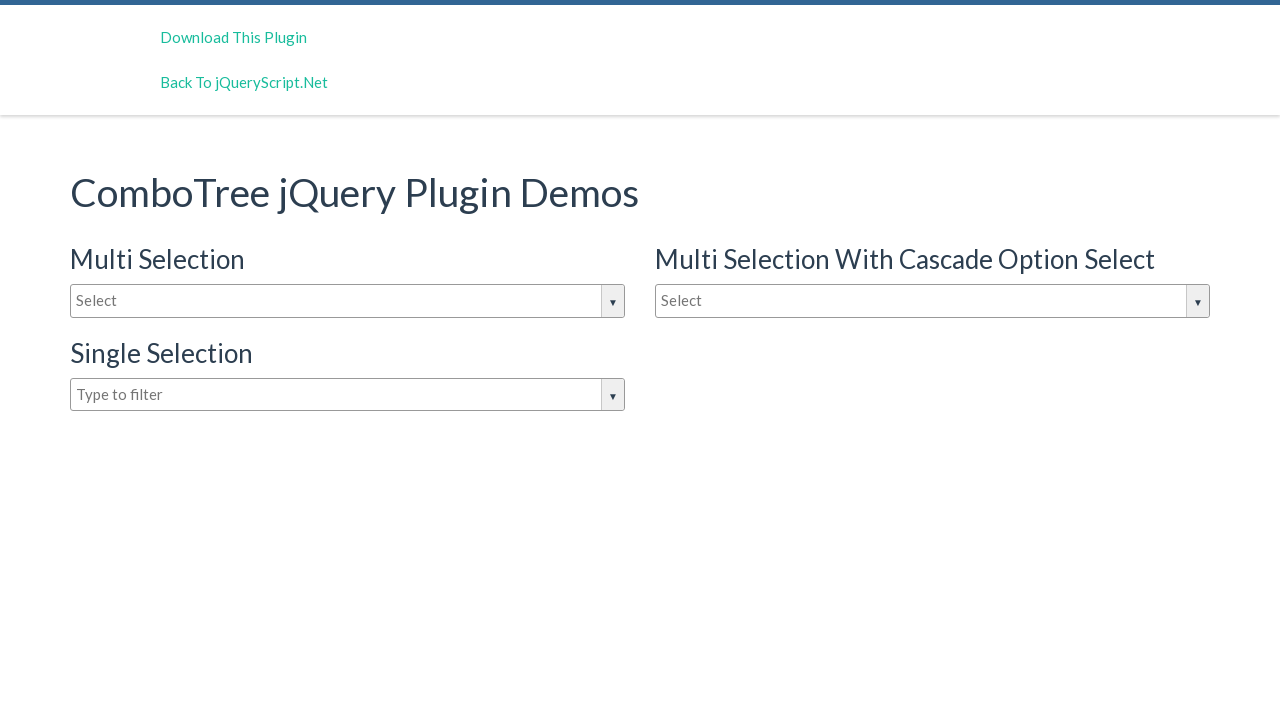

Clicked on the combo dropdown input box to open it at (348, 301) on #justAnInputBox
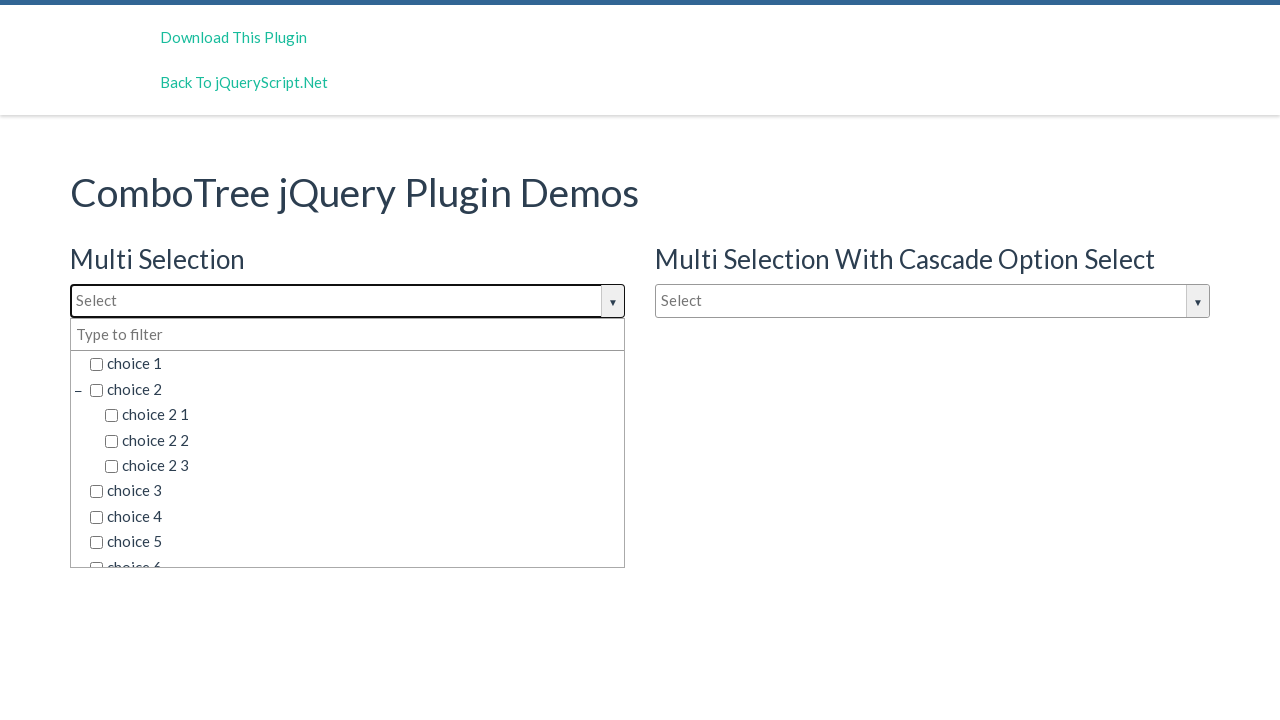

Dropdown options became visible
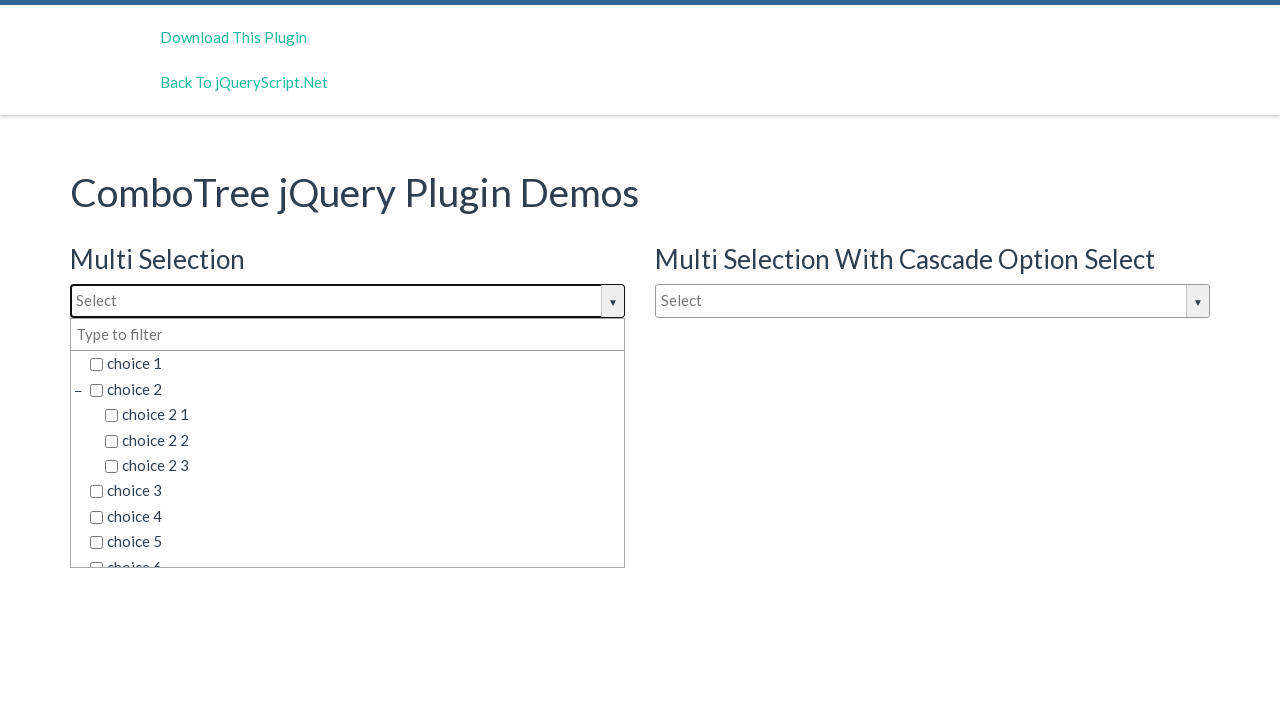

Selected 'choice 2' from the combo tree dropdown at (355, 389) on span.comboTreeItemTitle:has-text('choice 2')
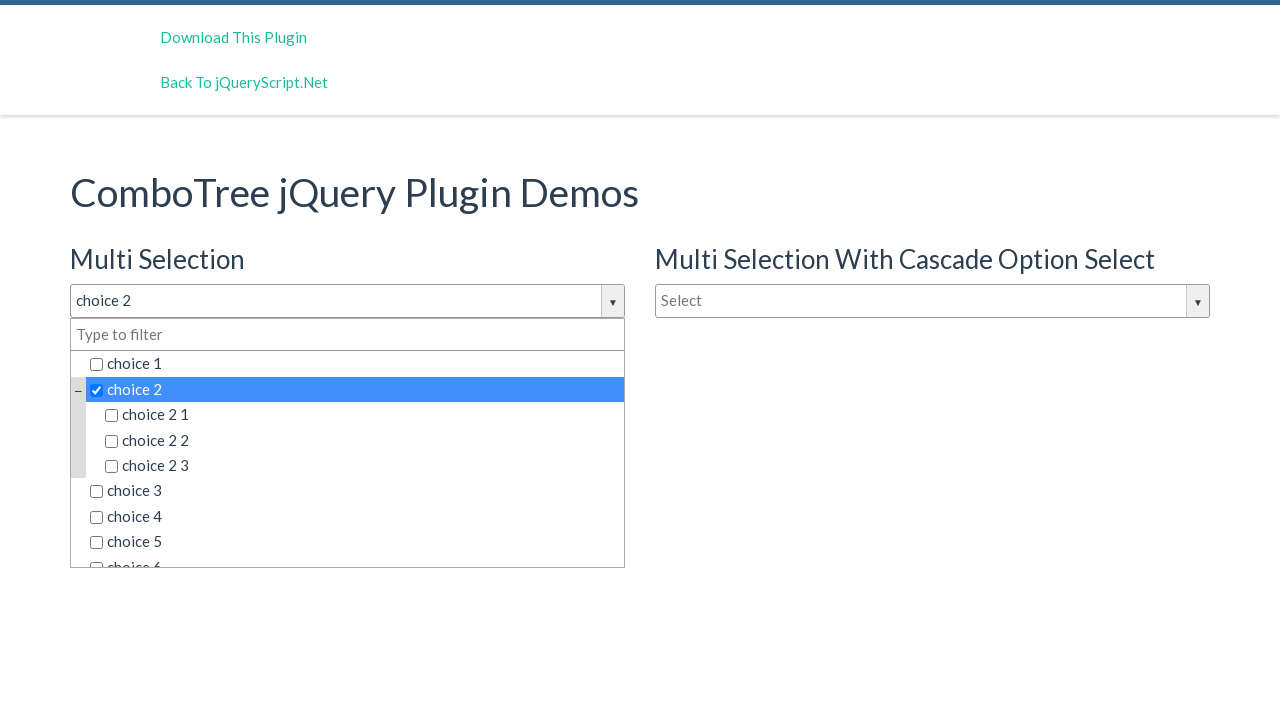

Selected 'choice 2 2' from the combo tree dropdown at (362, 440) on span.comboTreeItemTitle:has-text('choice 2 2')
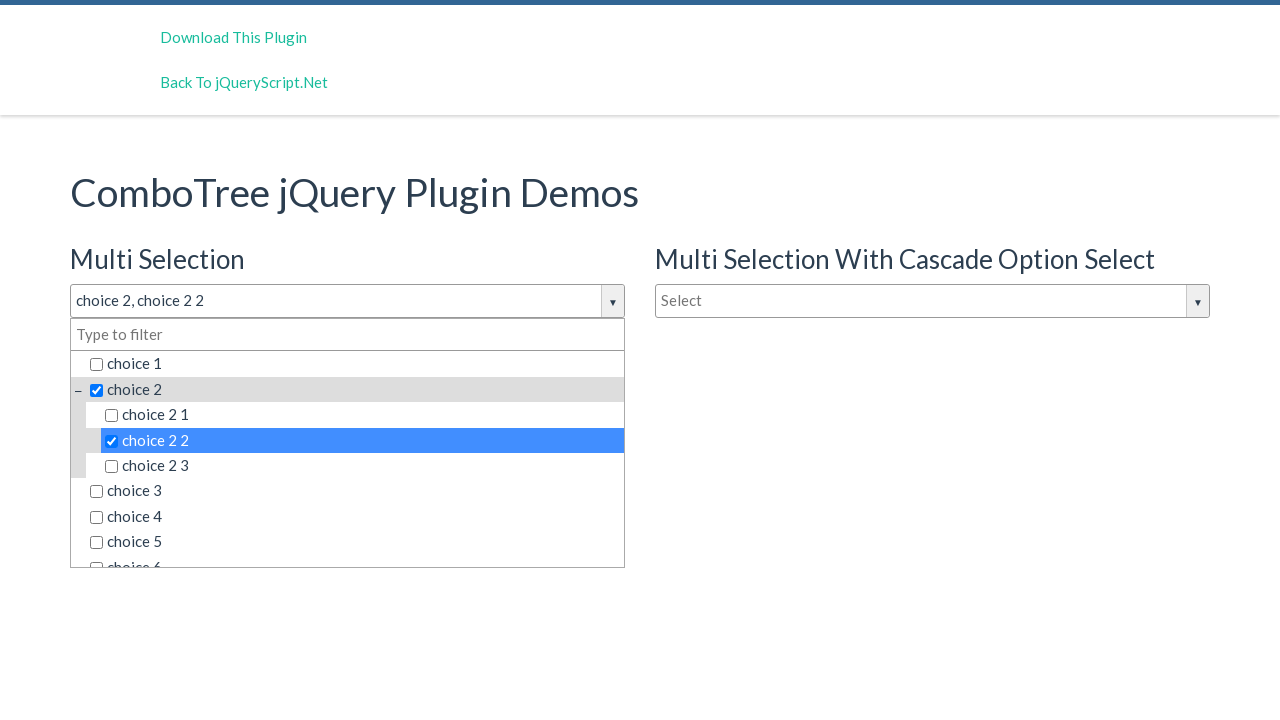

Selected 'choice 6 2 3' from the combo tree dropdown at (370, 529) on span.comboTreeItemTitle:has-text('choice 6 2 3')
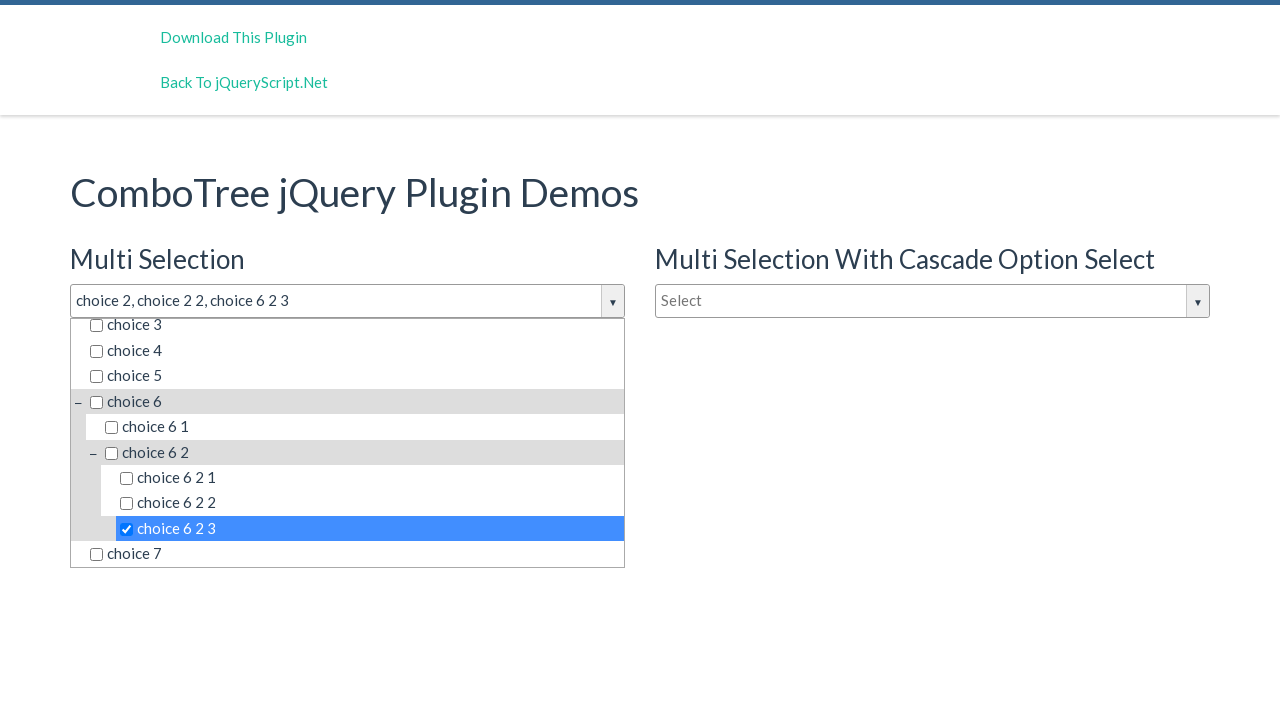

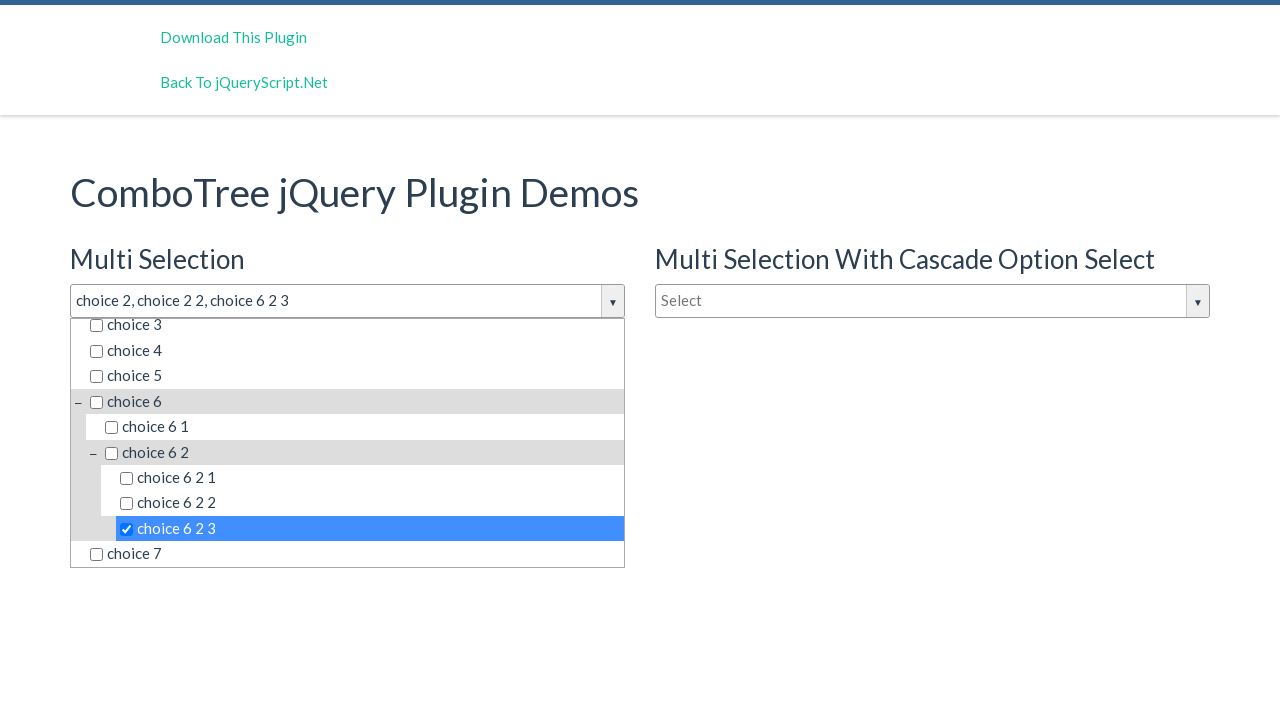